Navigates to DemoBlaze website and verifies the page title is "store"

Starting URL: https://www.demoblaze.com/

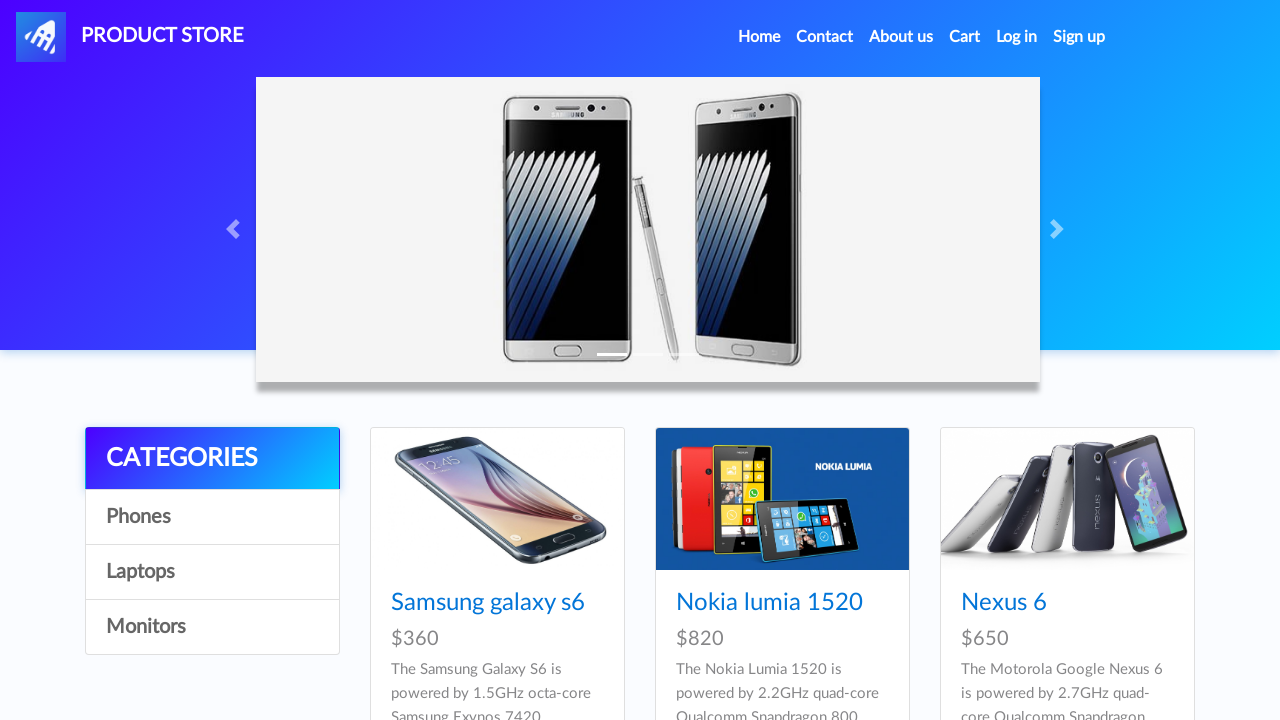

Retrieved page title
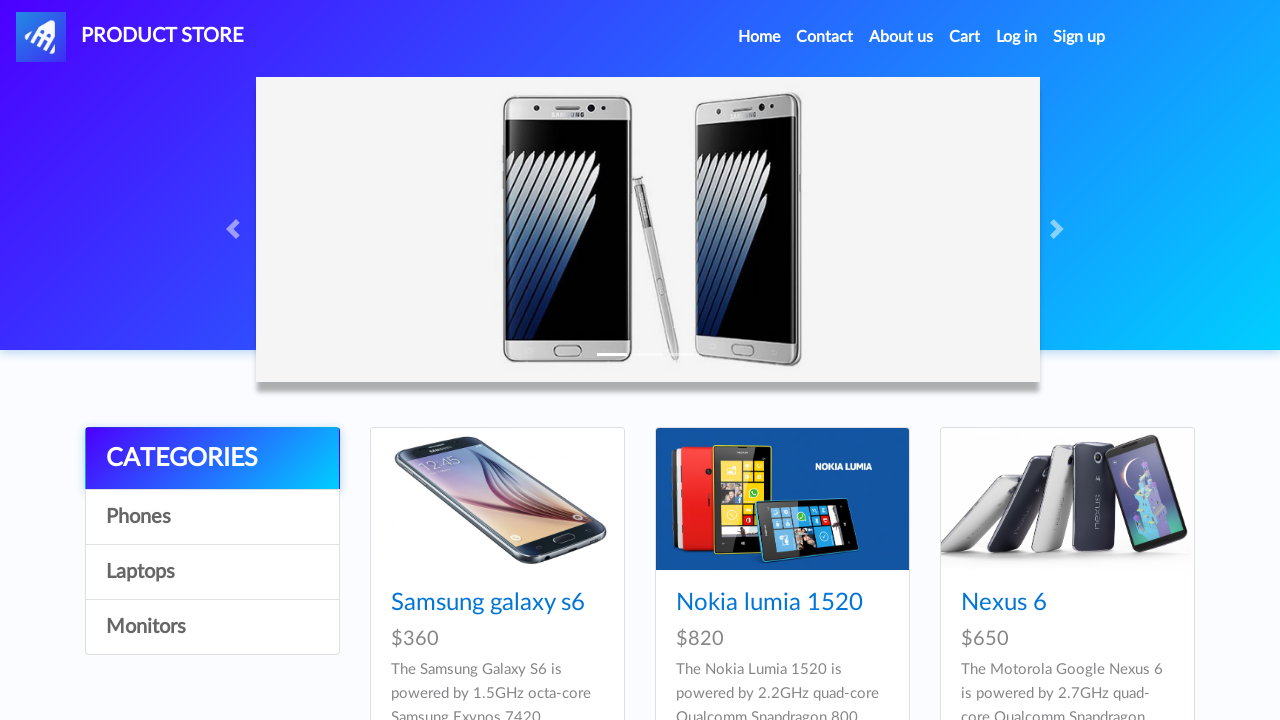

Verified page title is 'STORE'
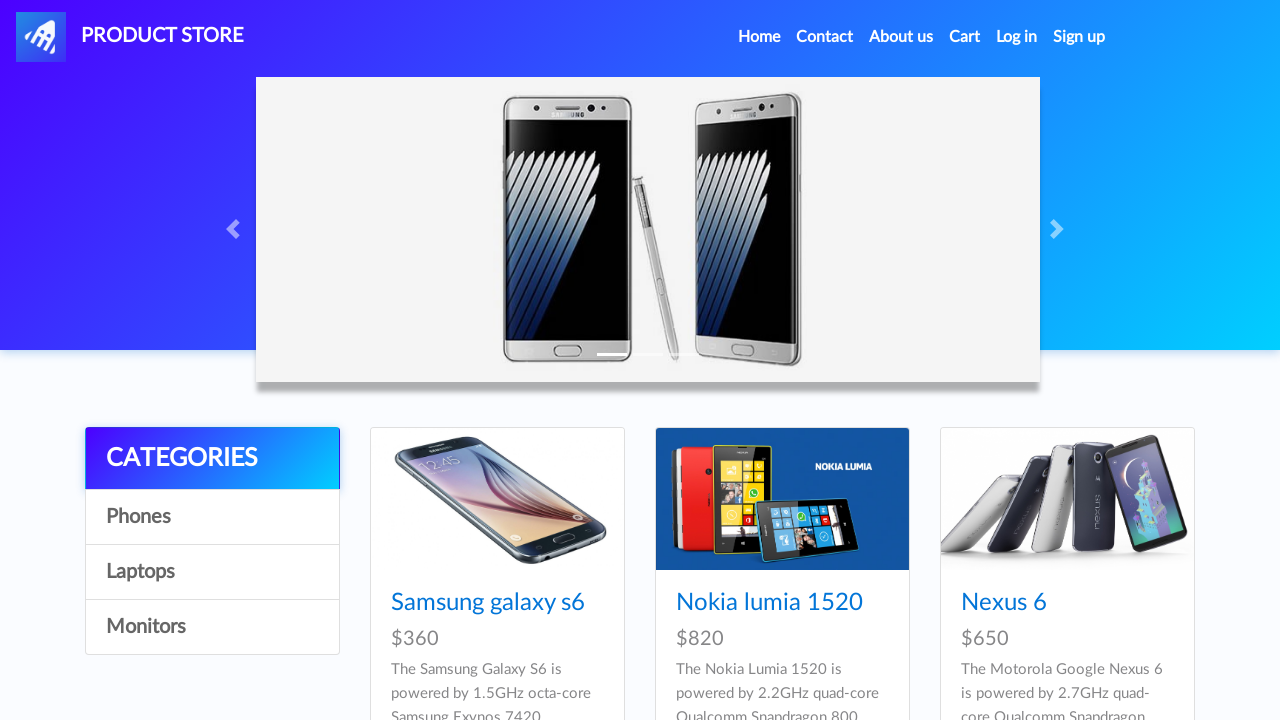

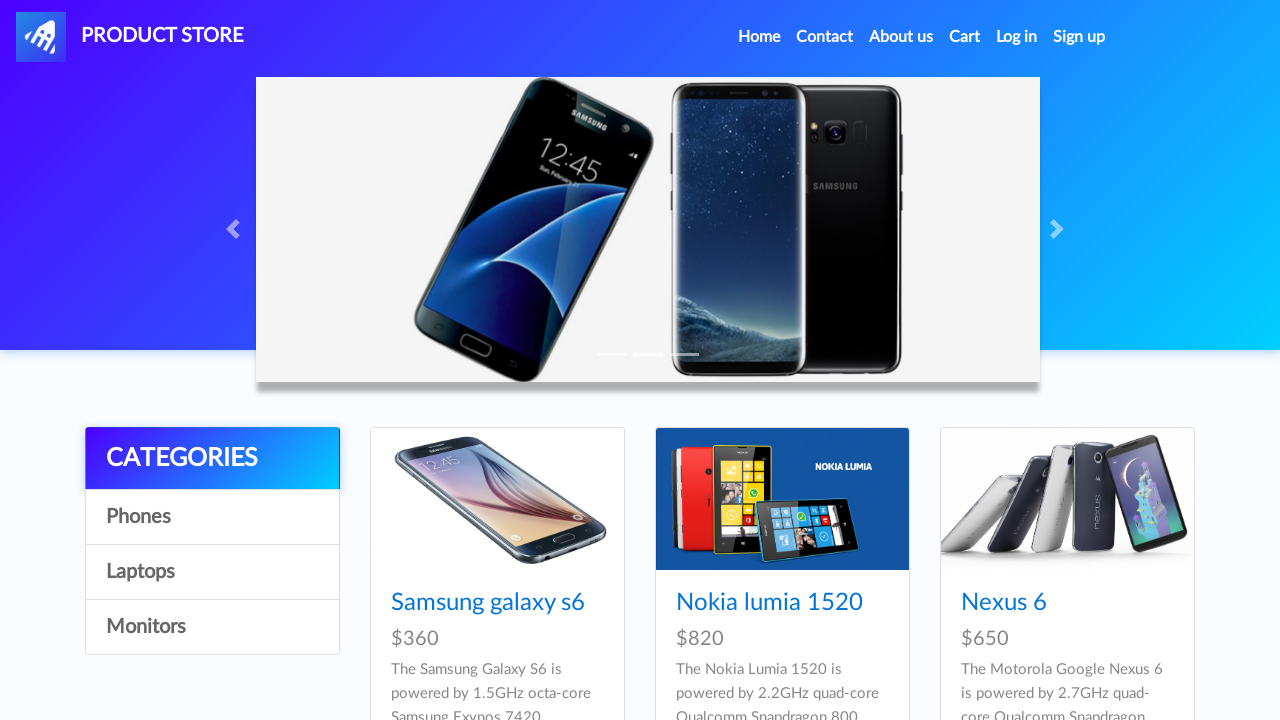